Tests browser switching functionality by opening two browser instances, navigating to different URLs, and switching between them to verify titles

Starting URL: https://demo.automationtesting.in/Windows.html

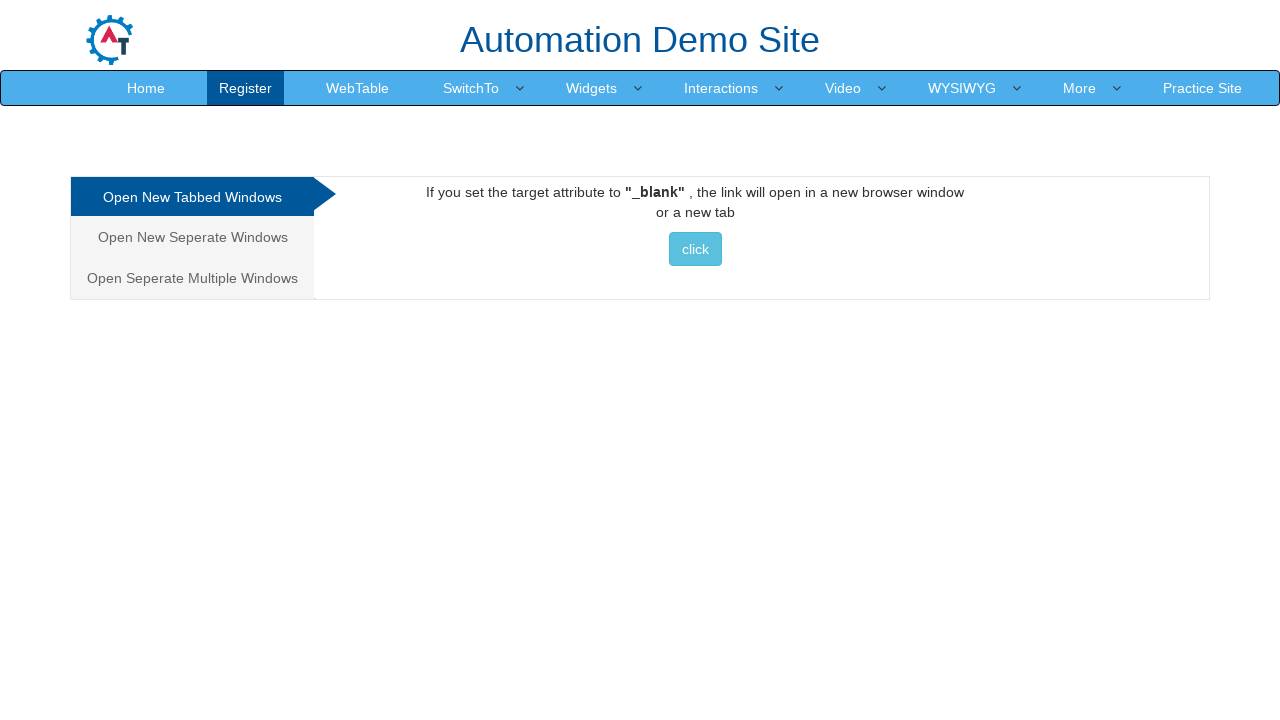

Retrieved title of first page from Windows.html
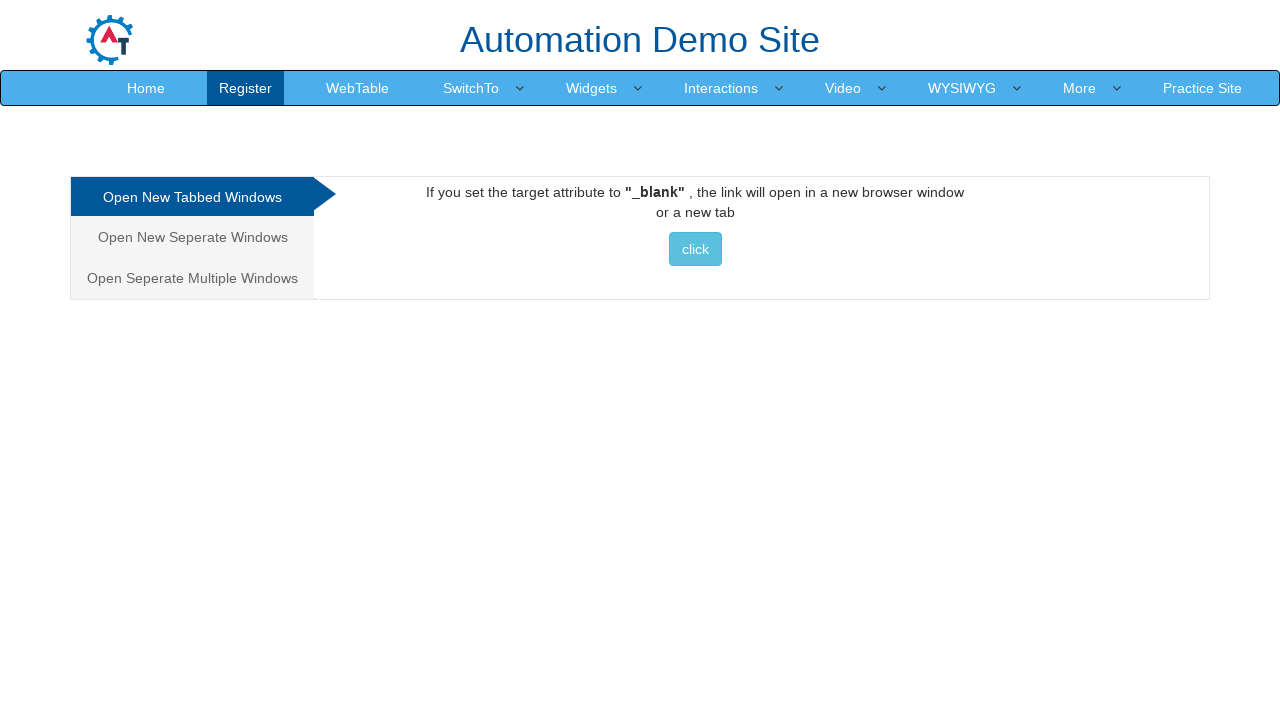

Created new browser page/tab
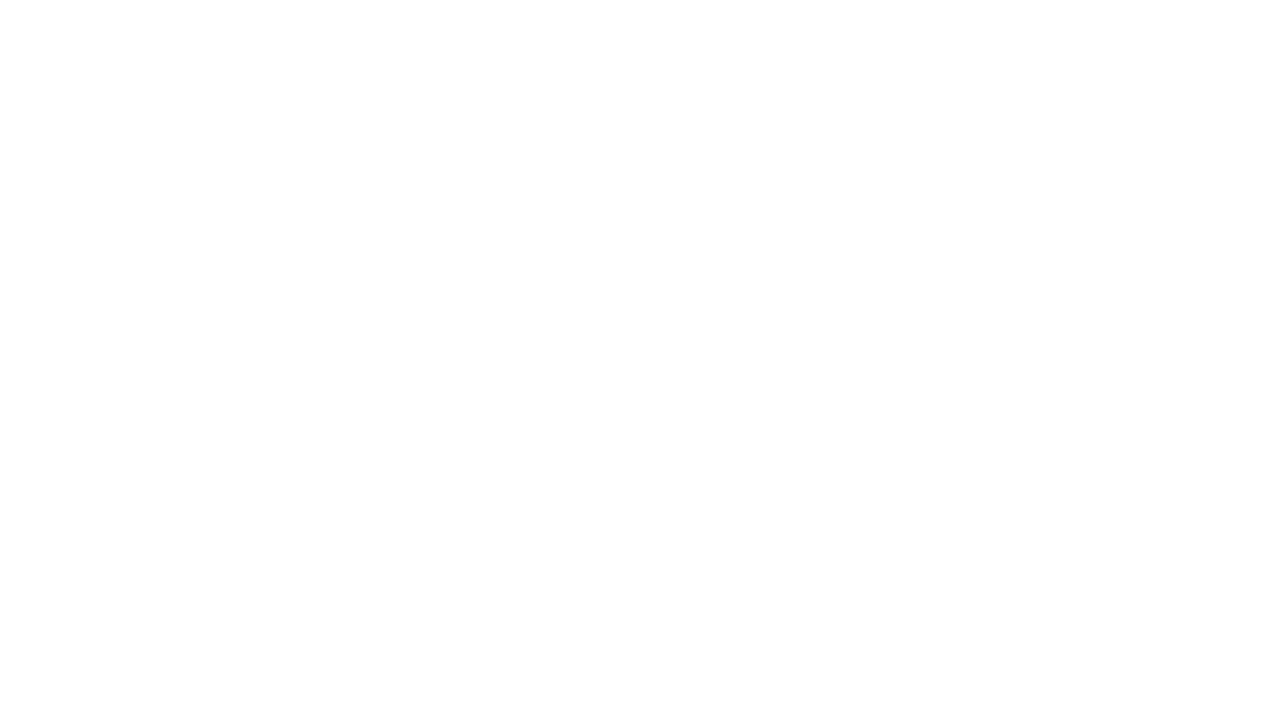

Navigated second page to Selenium documentation URL
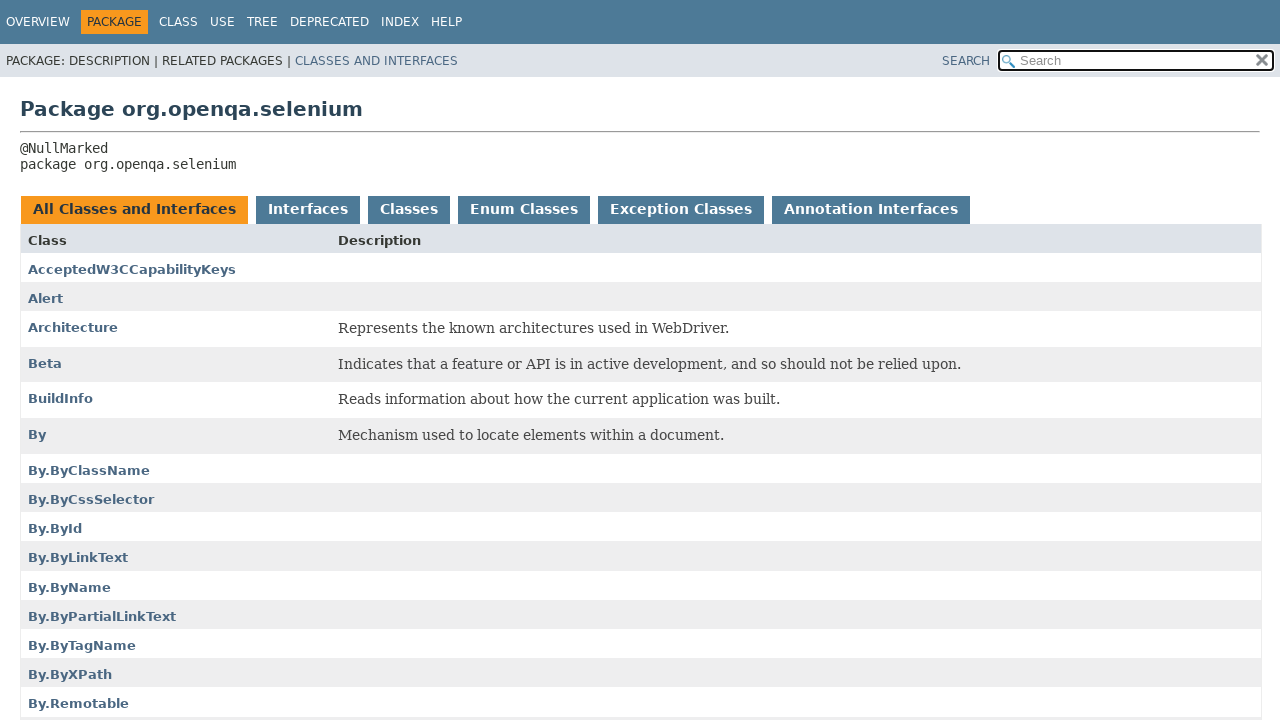

Retrieved title of second page from Selenium documentation
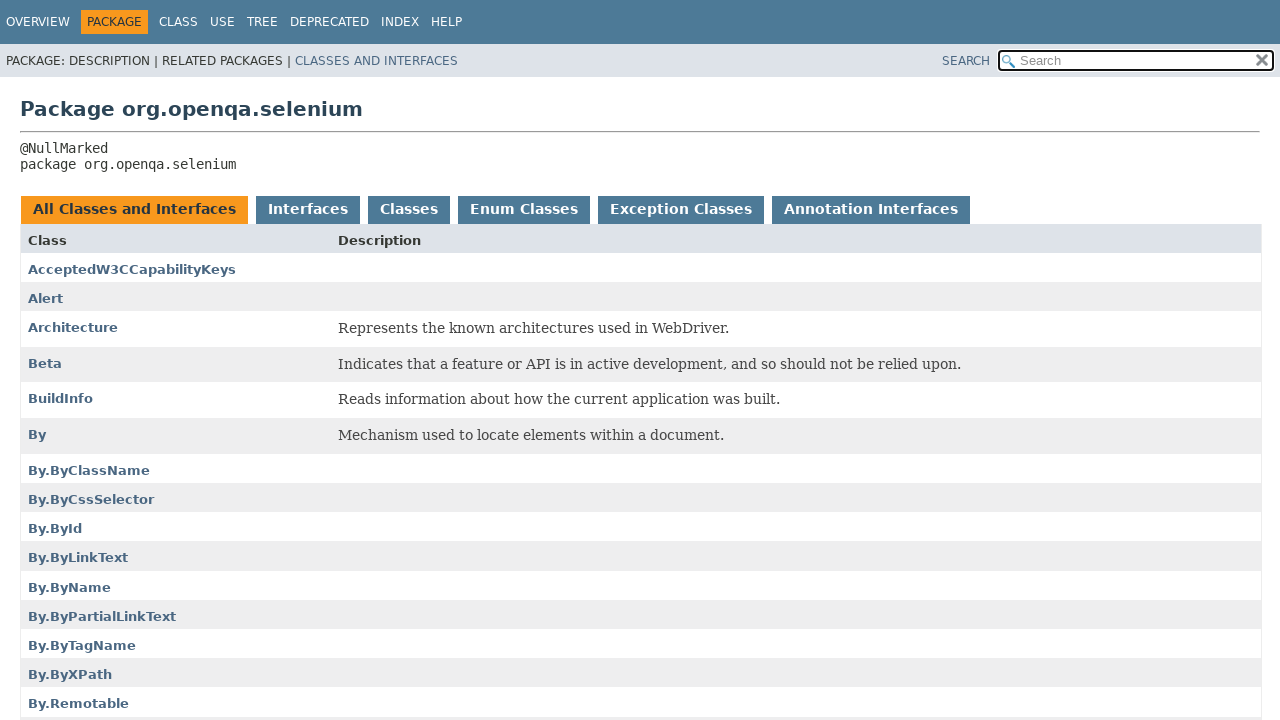

Switched focus back to first page
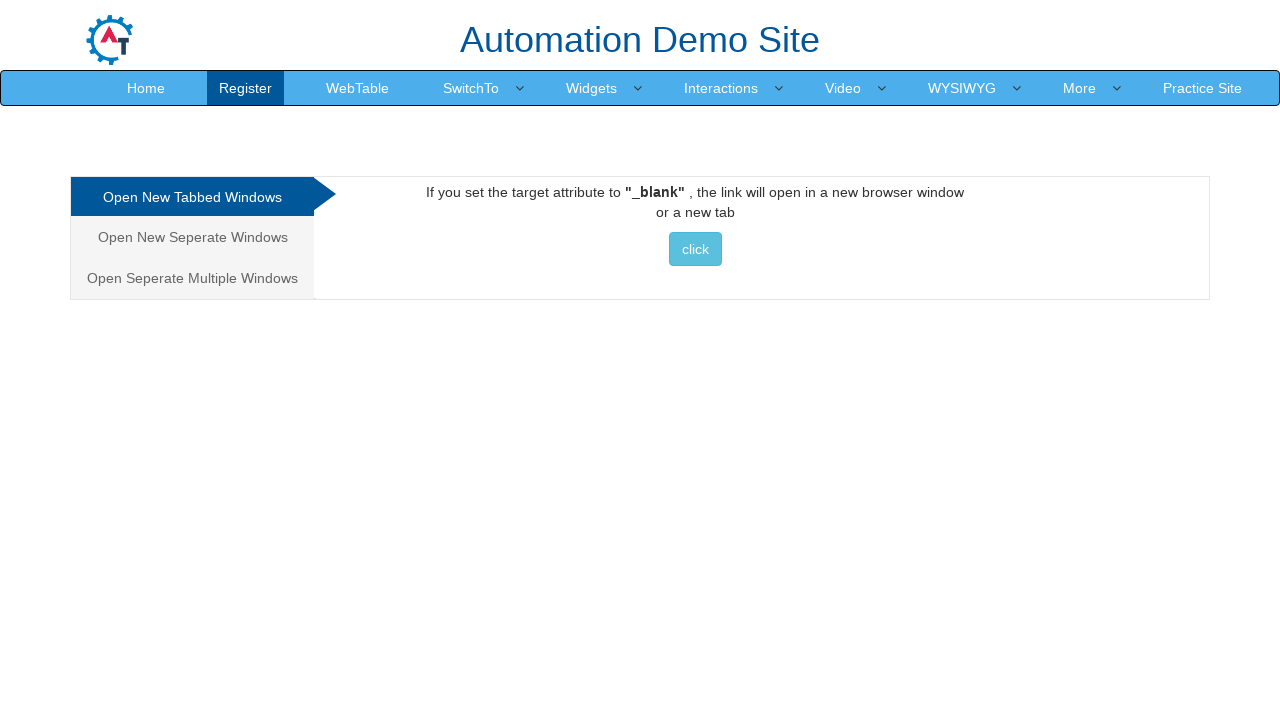

Retrieved title of first page after switching back
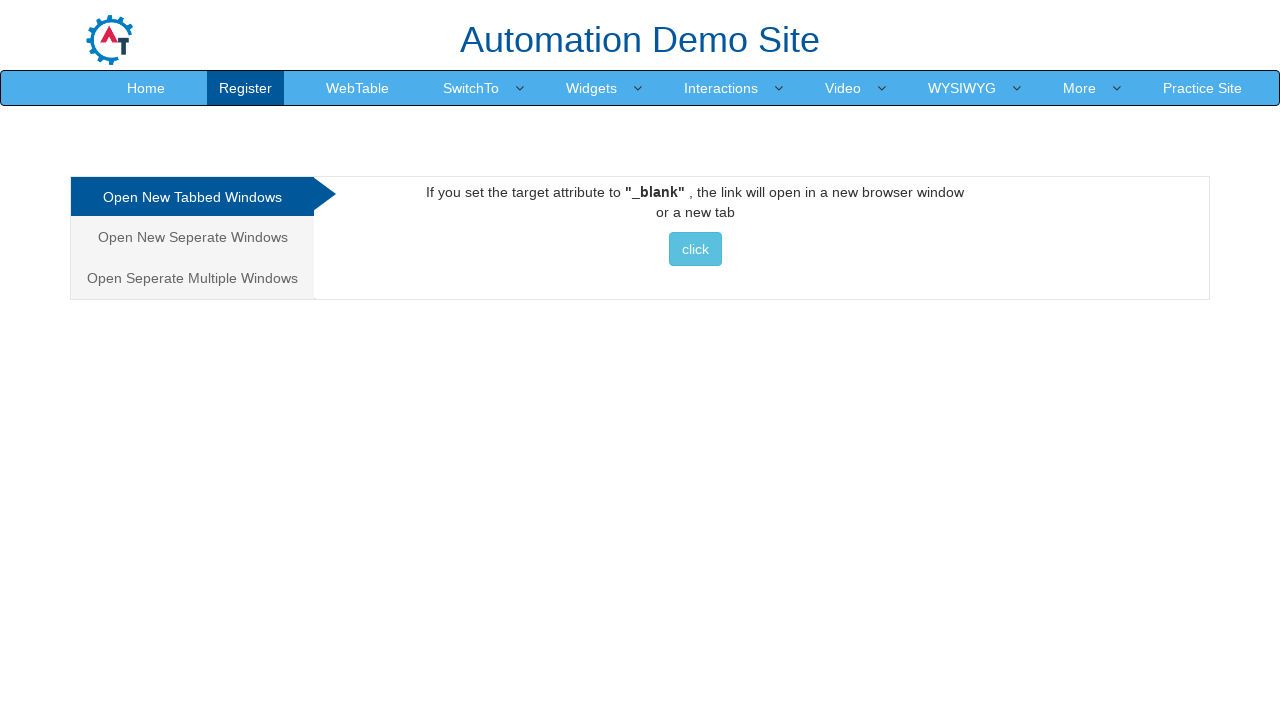

Switched focus to second page
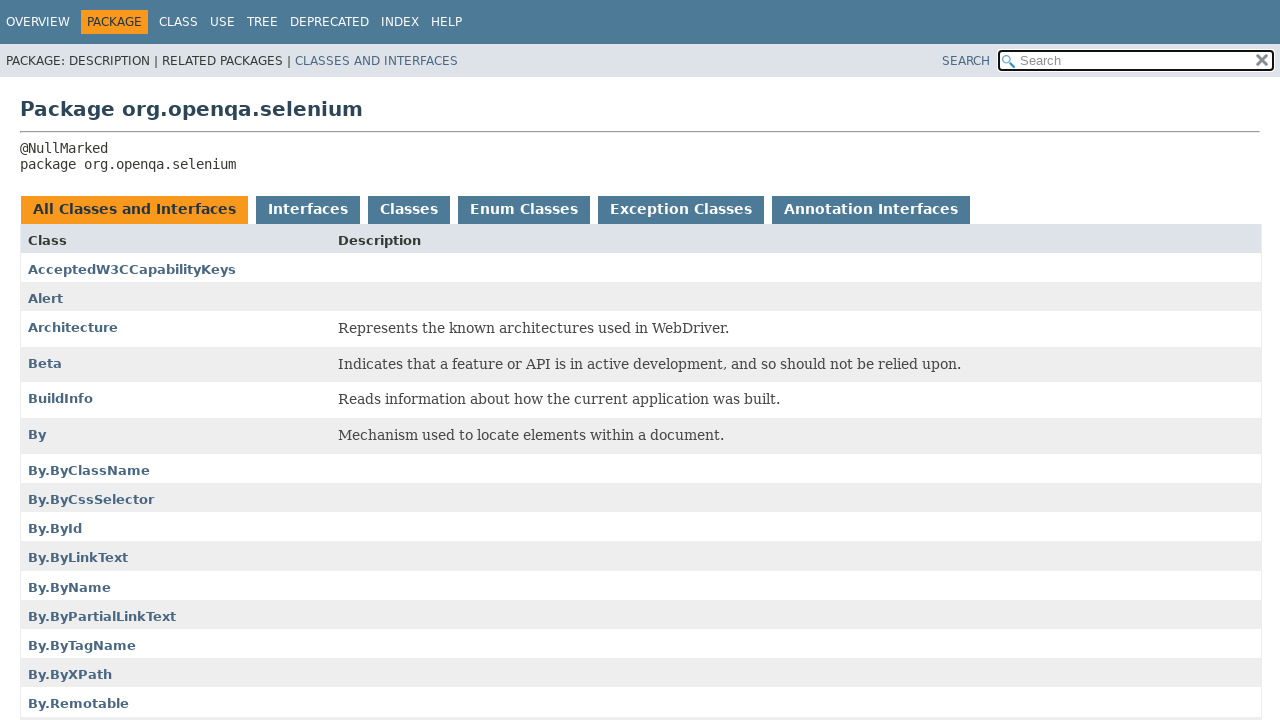

Retrieved title of second page after switching to it
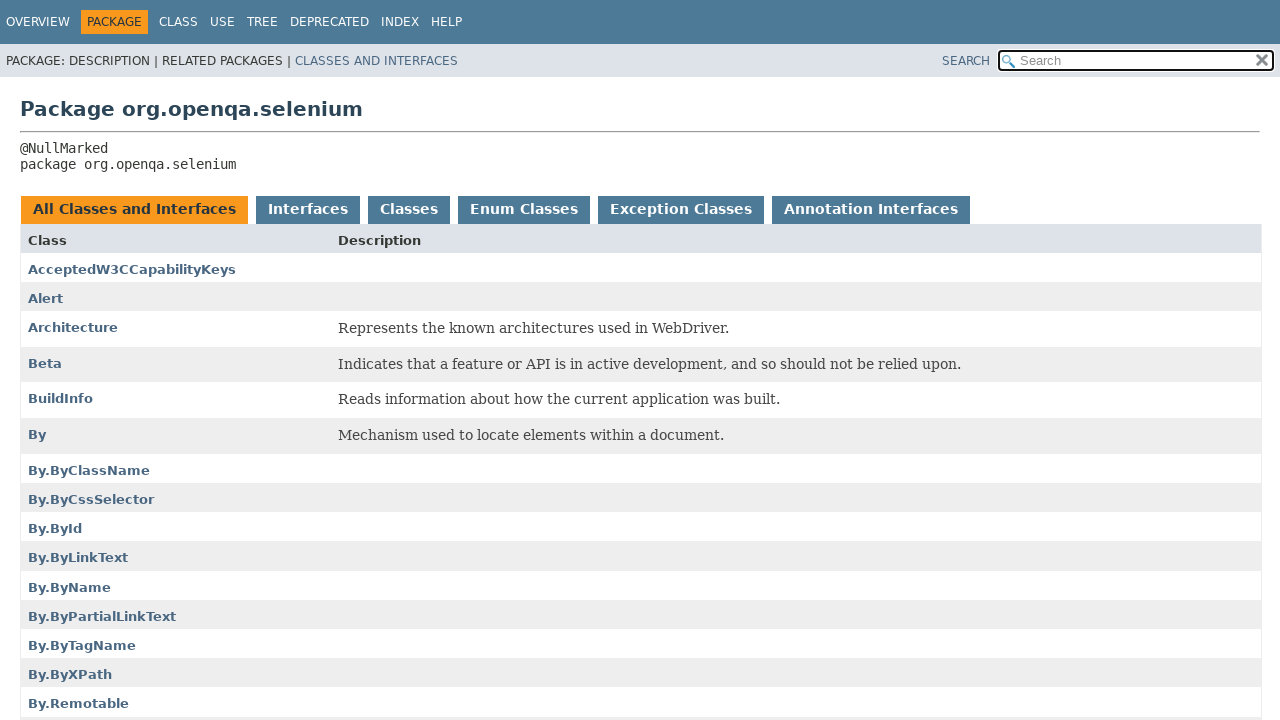

Closed second page/tab
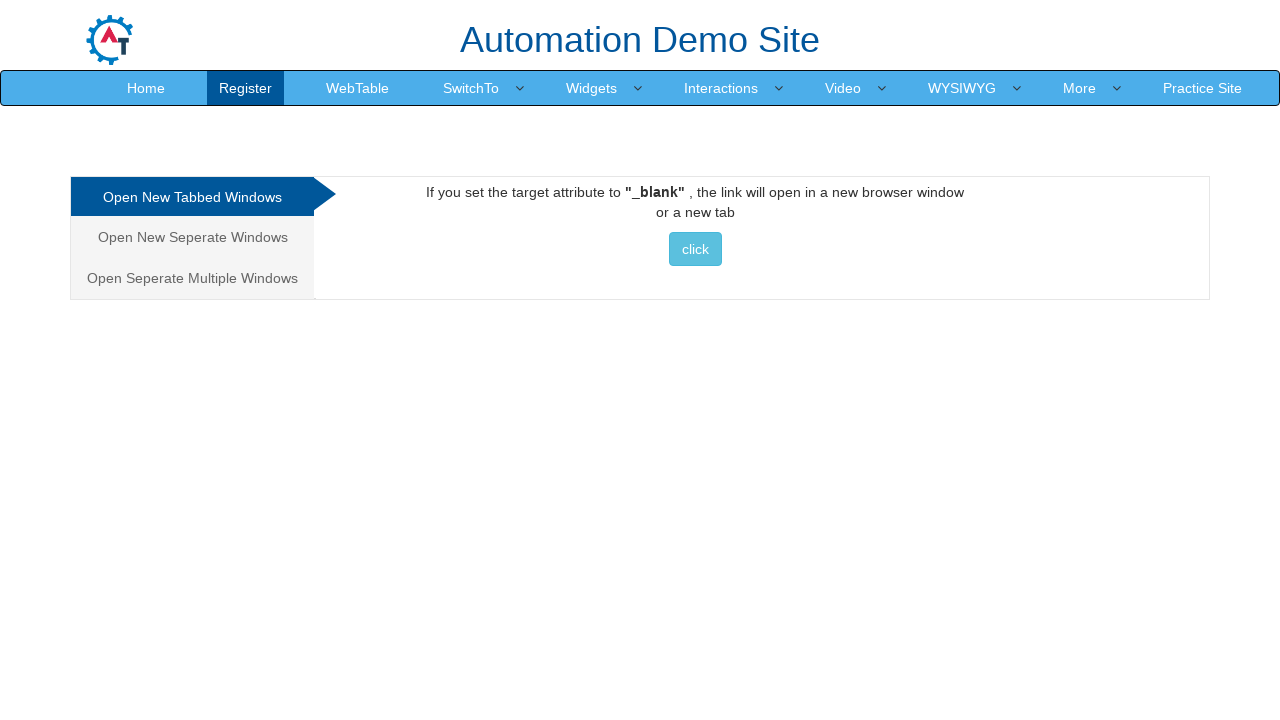

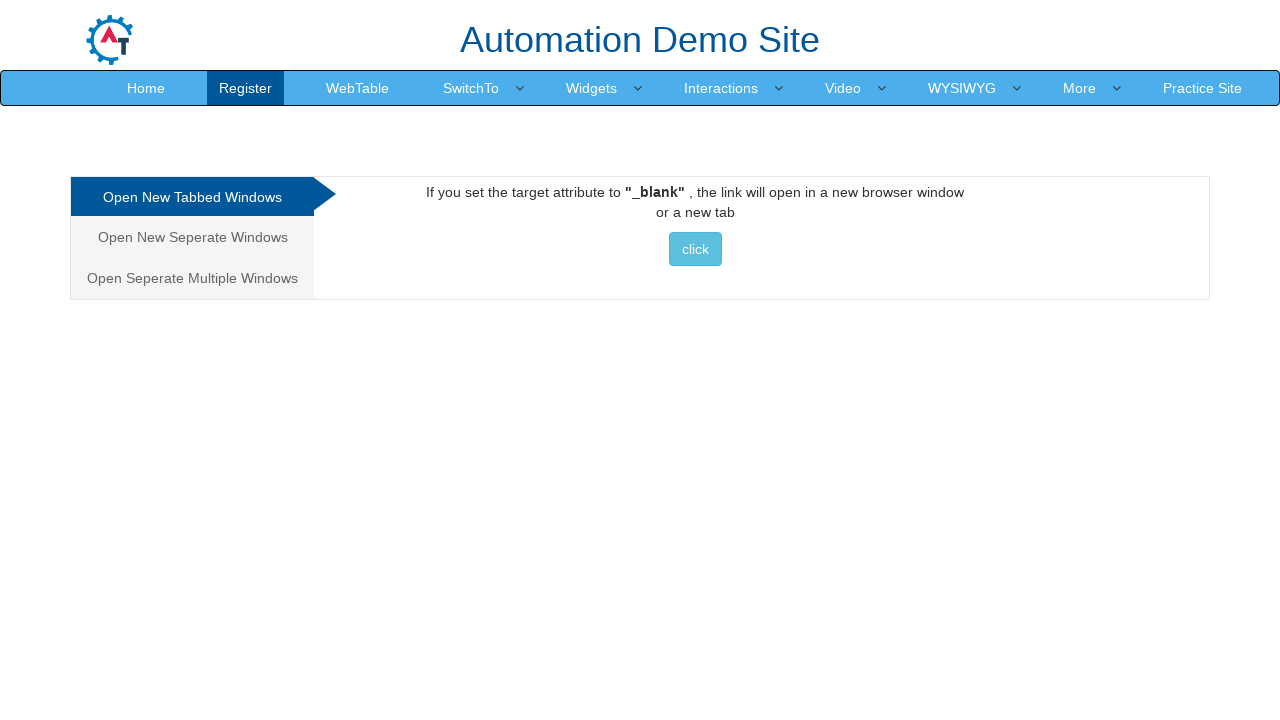